Tests explicit wait functionality by waiting for a button to become clickable, clicking it, and verifying a success message appears

Starting URL: http://suninjuly.github.io/wait2.html

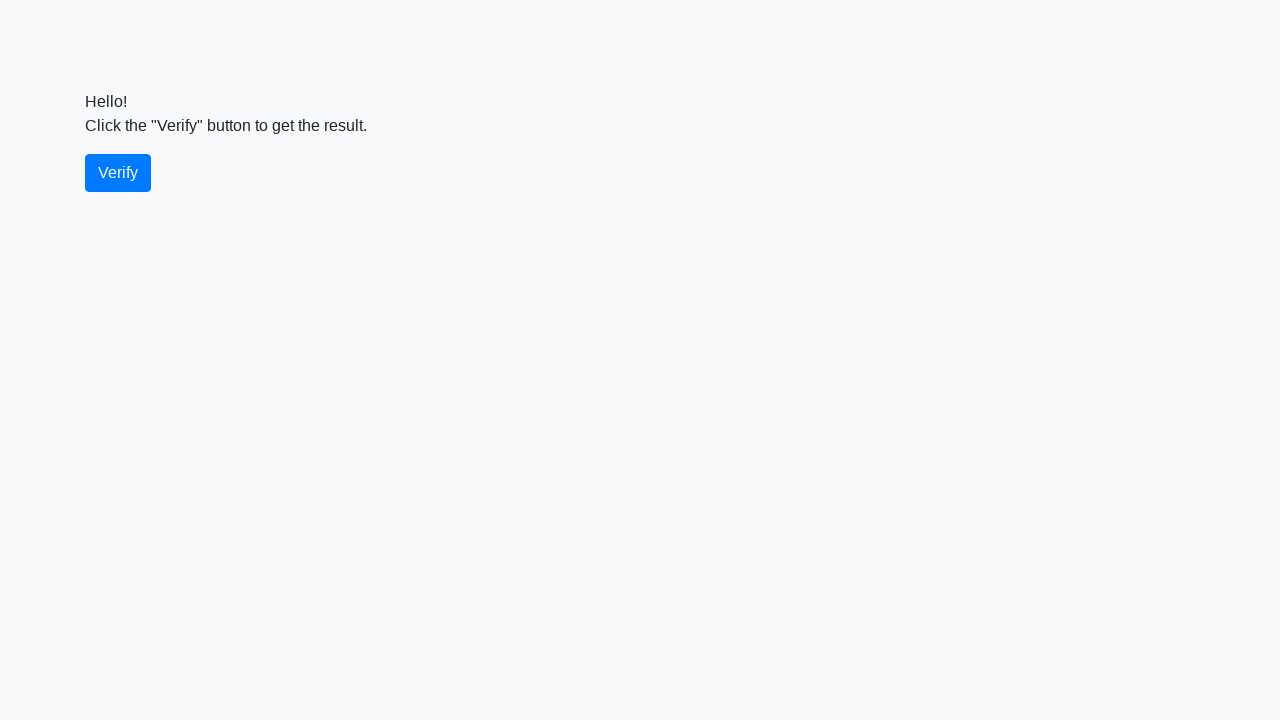

Waited for verify button to become visible
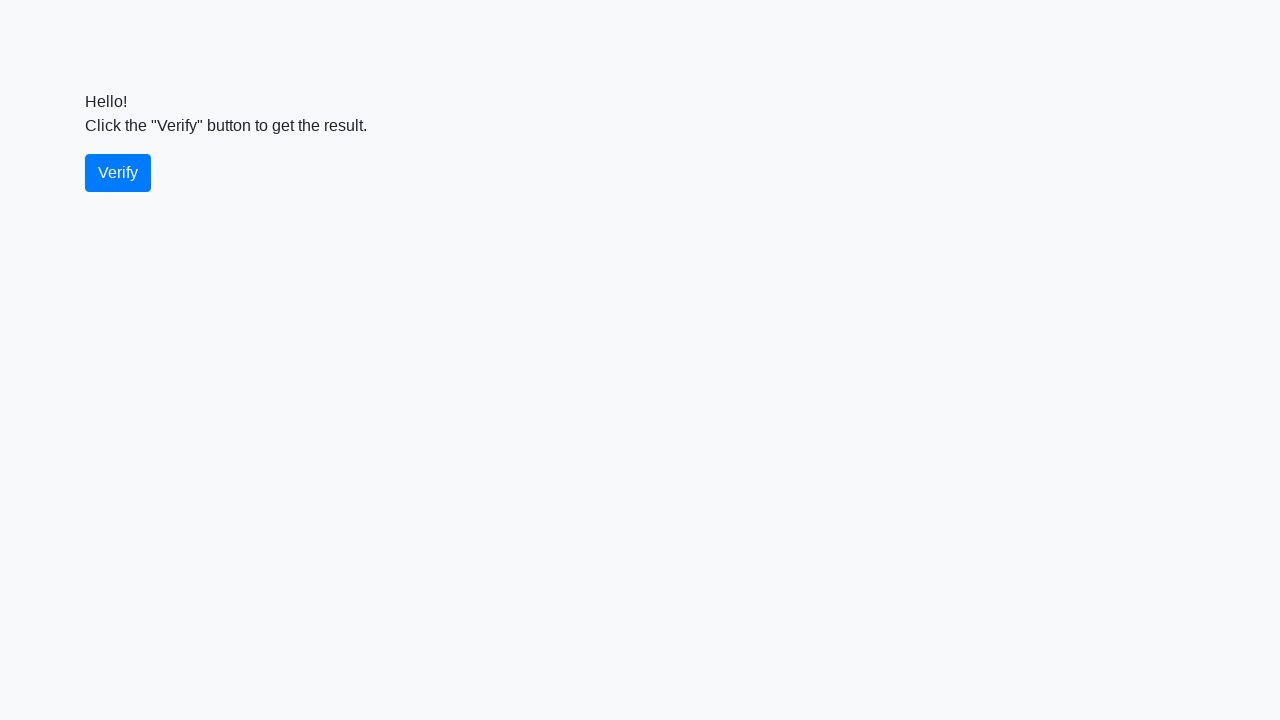

Clicked the verify button at (118, 173) on #verify
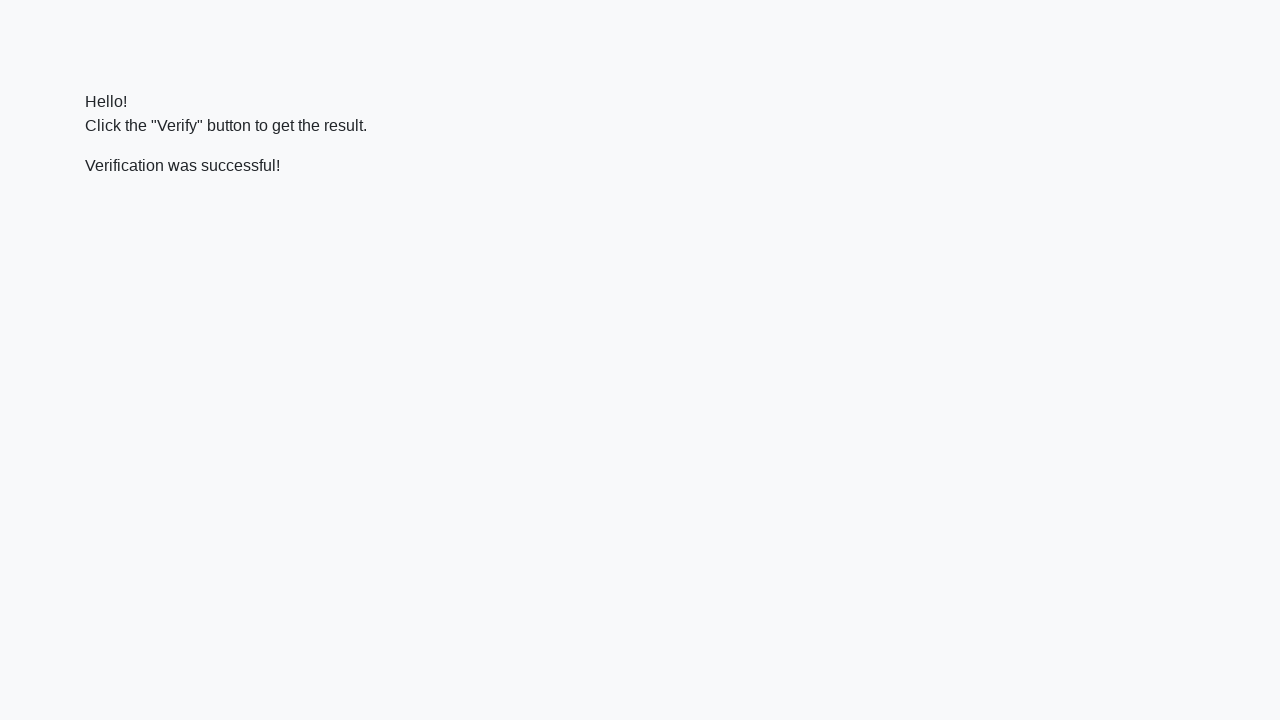

Waited for success message to appear
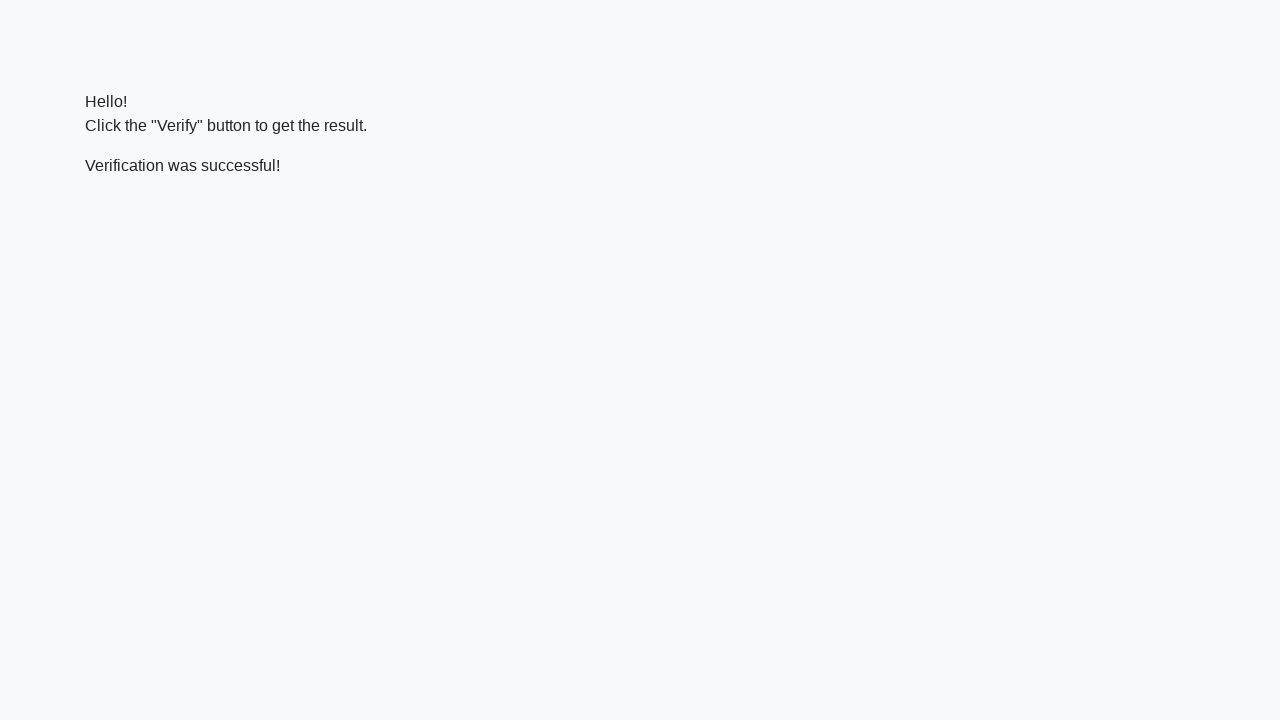

Located the success message element
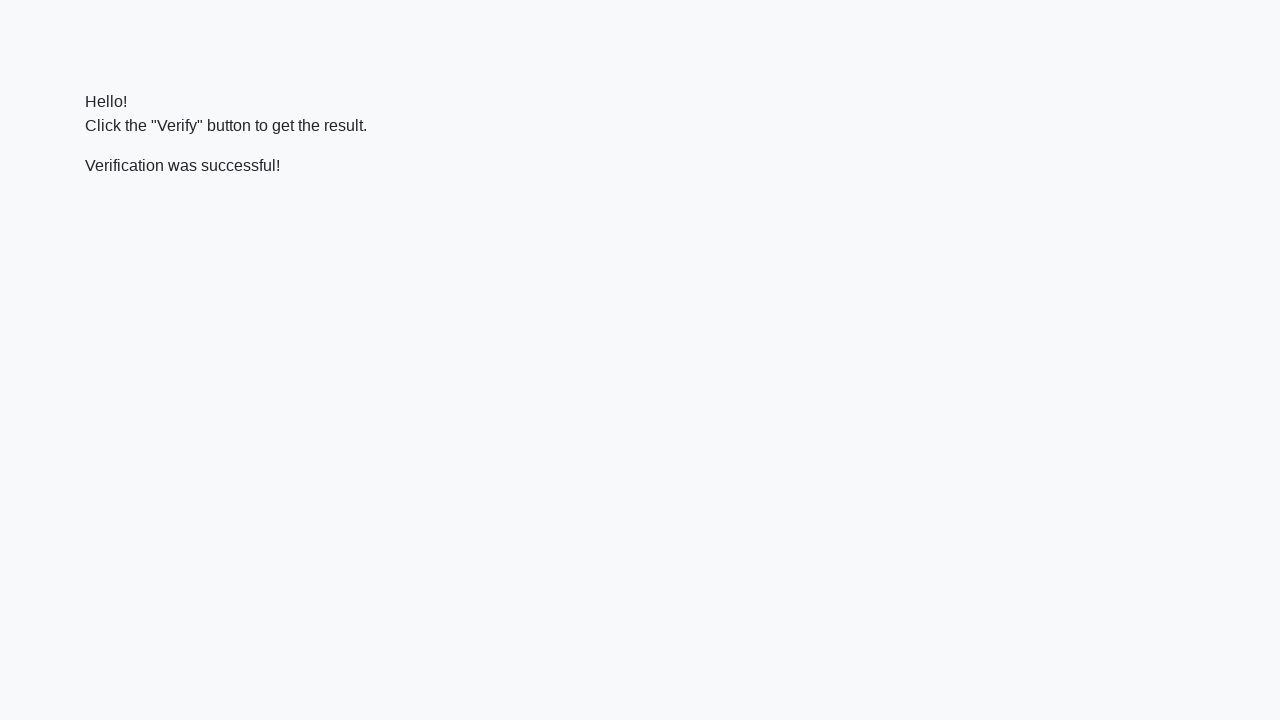

Verified that 'successful' text is present in the message
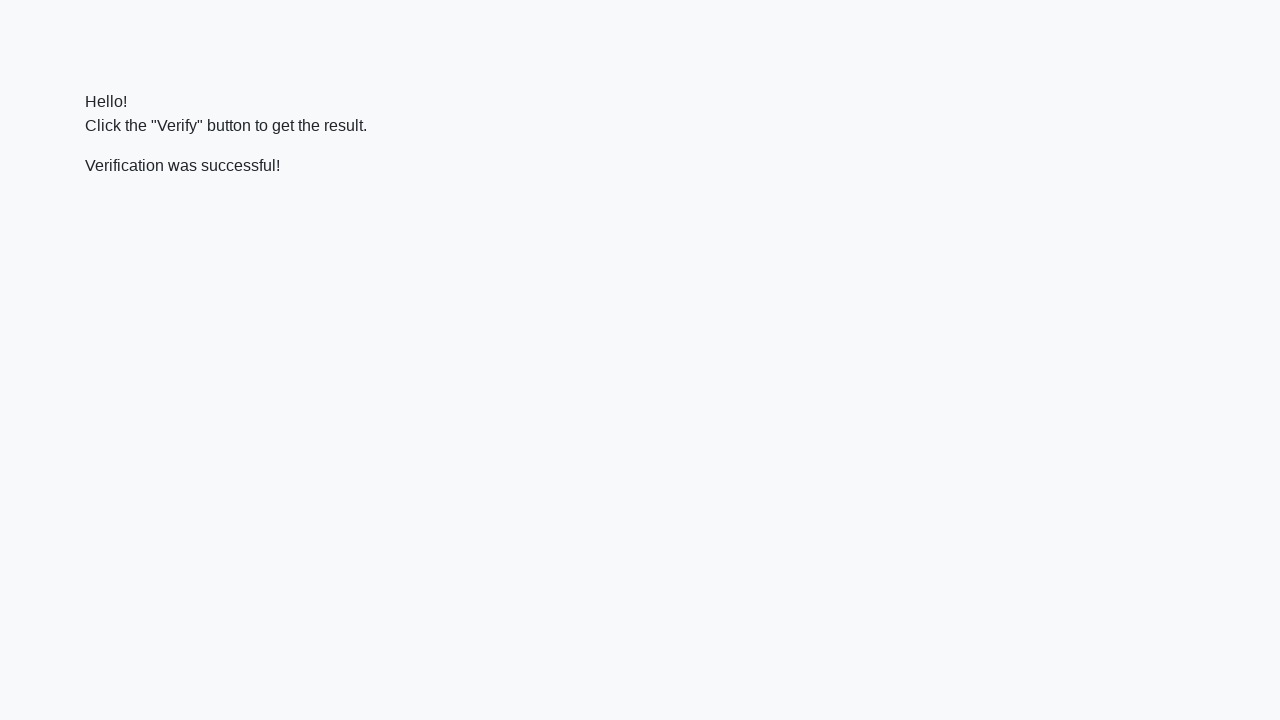

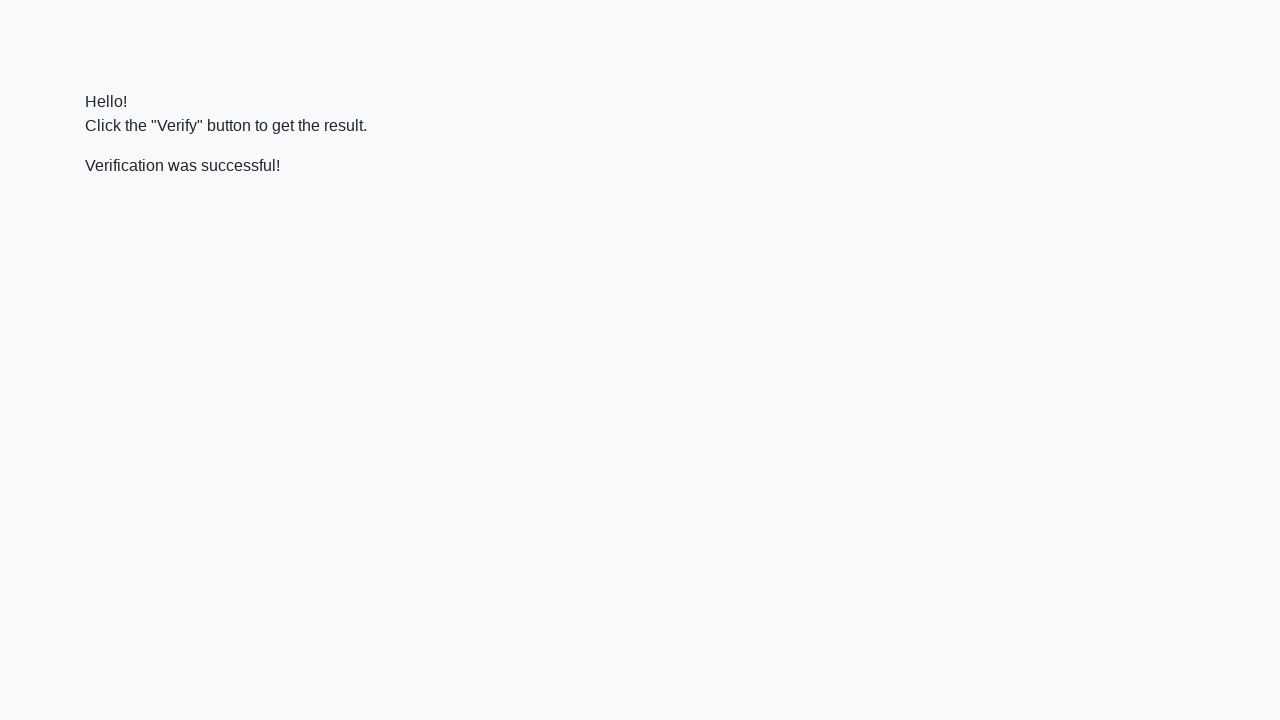